Tests dynamic loading by clicking a start button and verifying that "Hello World!" text appears after loading completes

Starting URL: https://automationfc.github.io/dynamic-loading/

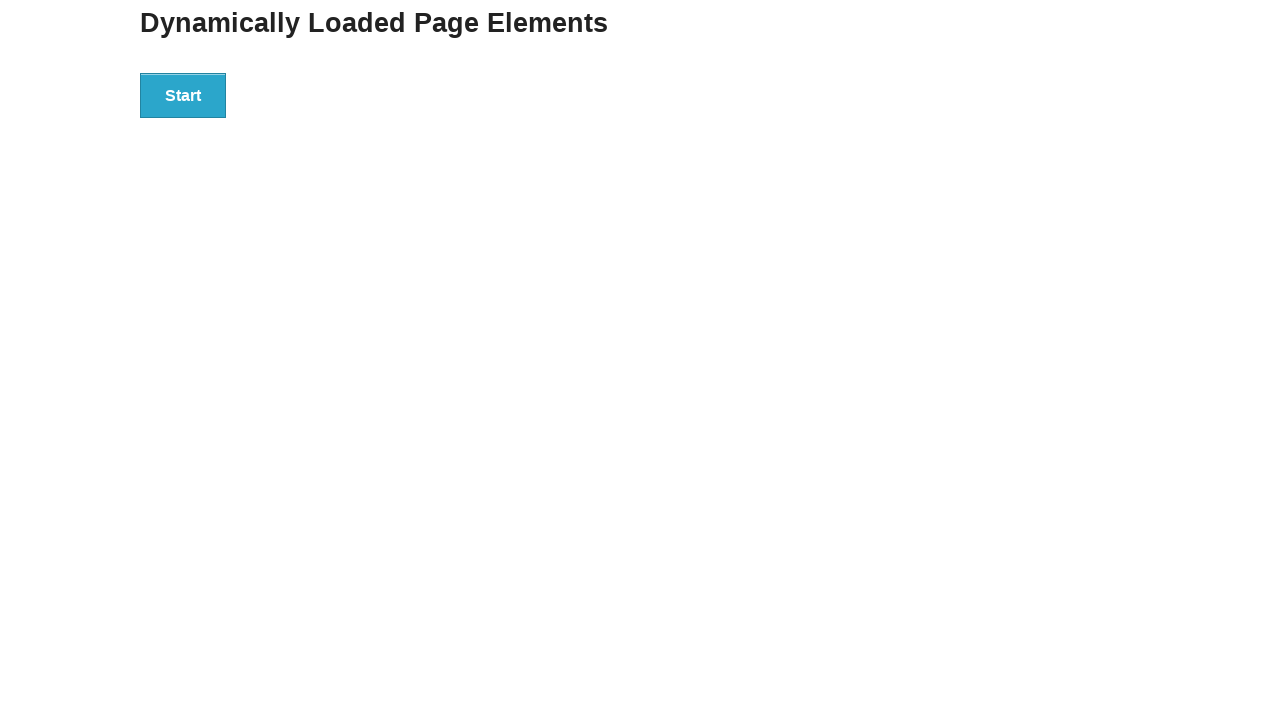

Clicked start button to trigger dynamic loading at (183, 95) on div#start > button
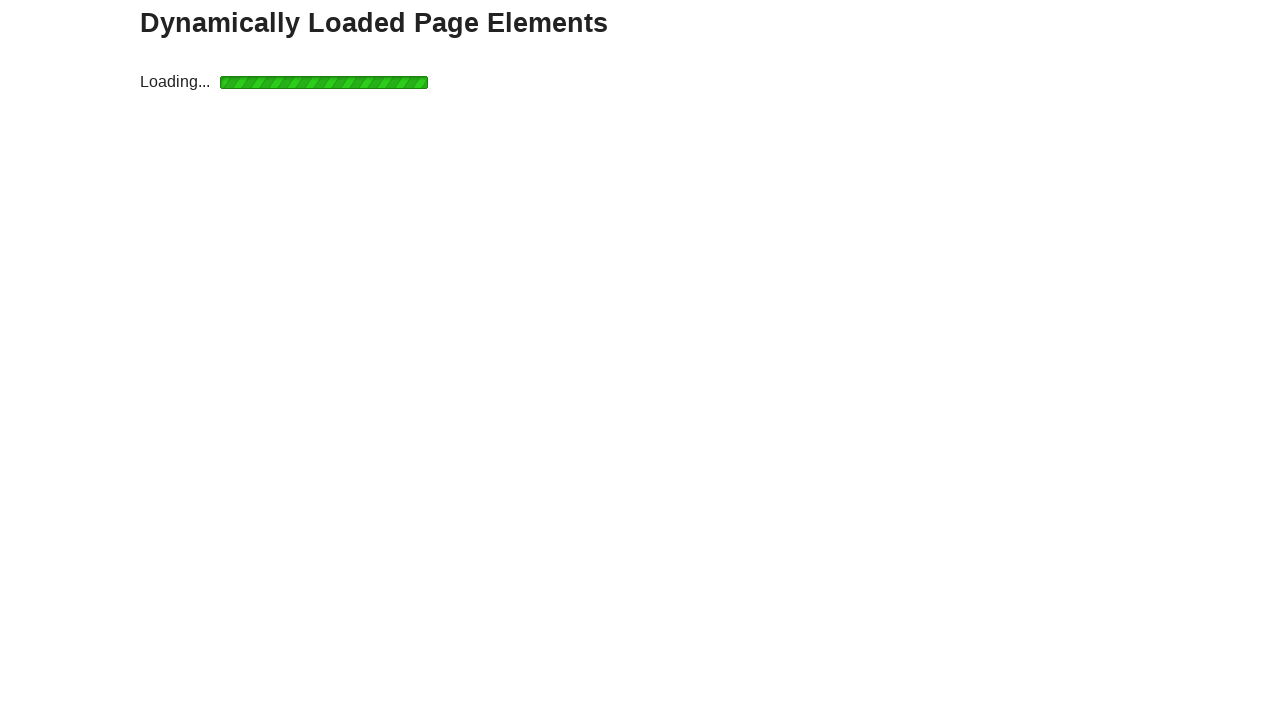

Waited for finish text to load
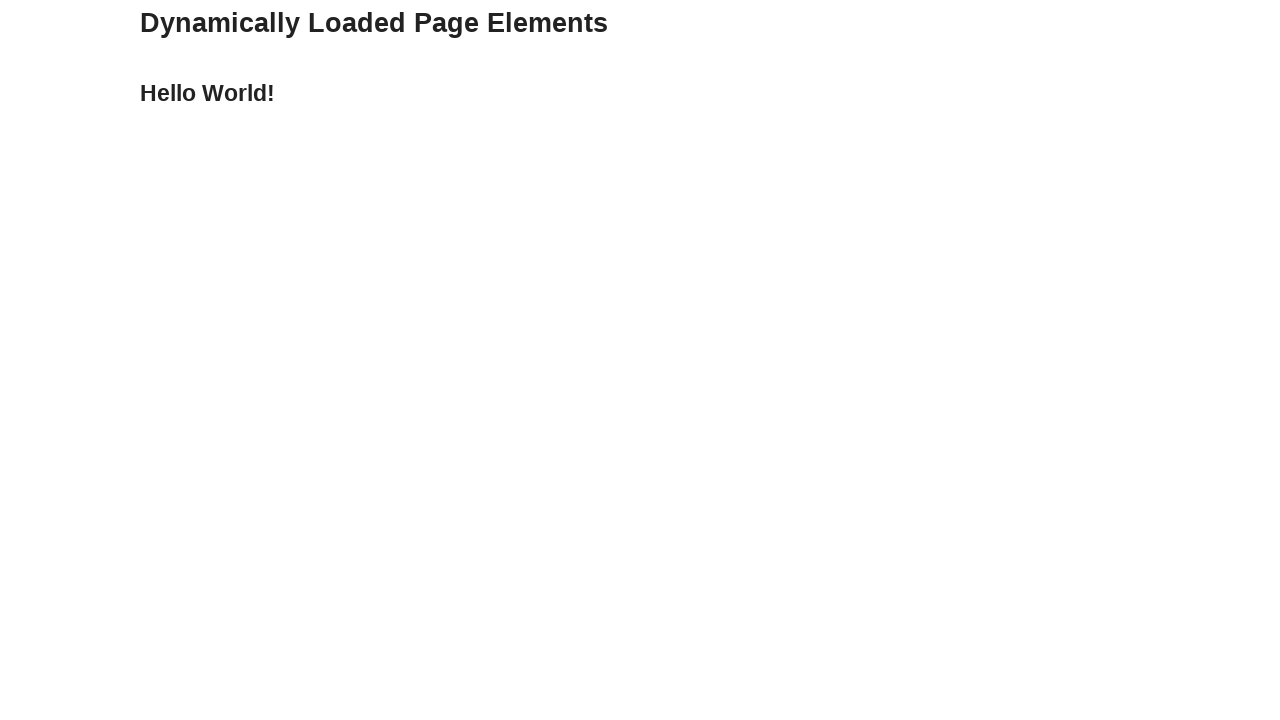

Verified 'Hello World!' text appears after loading completes
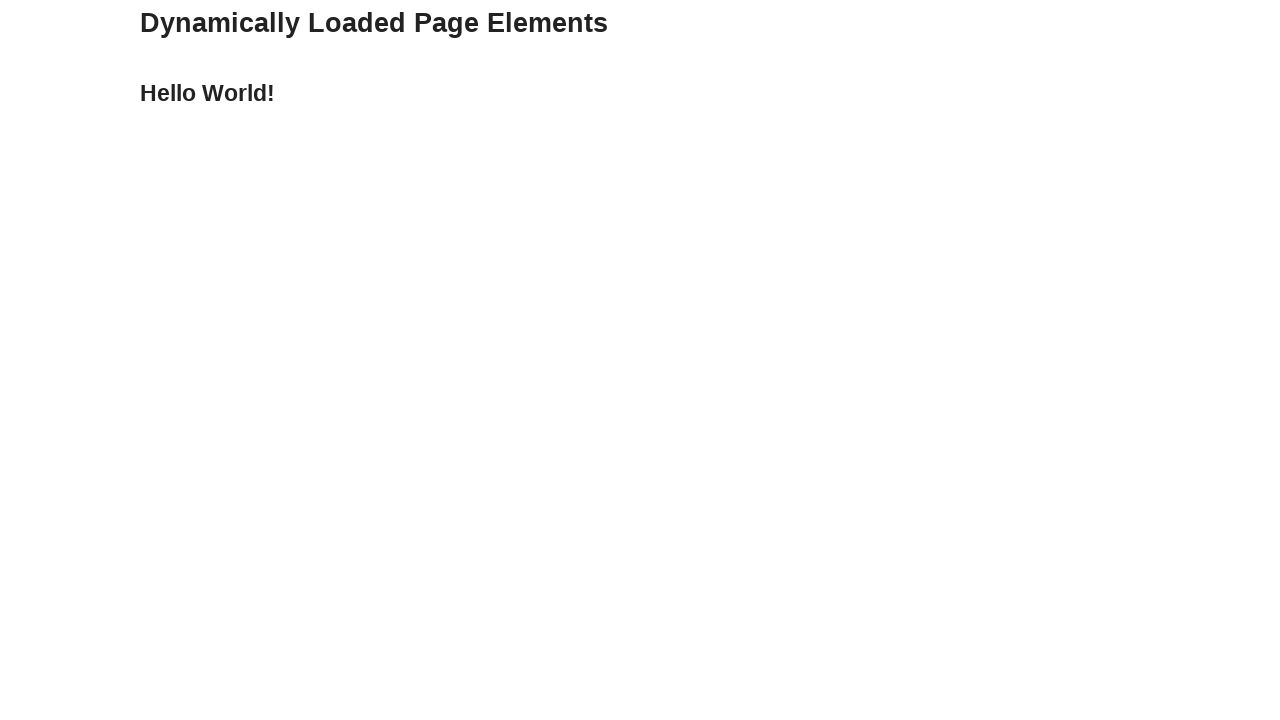

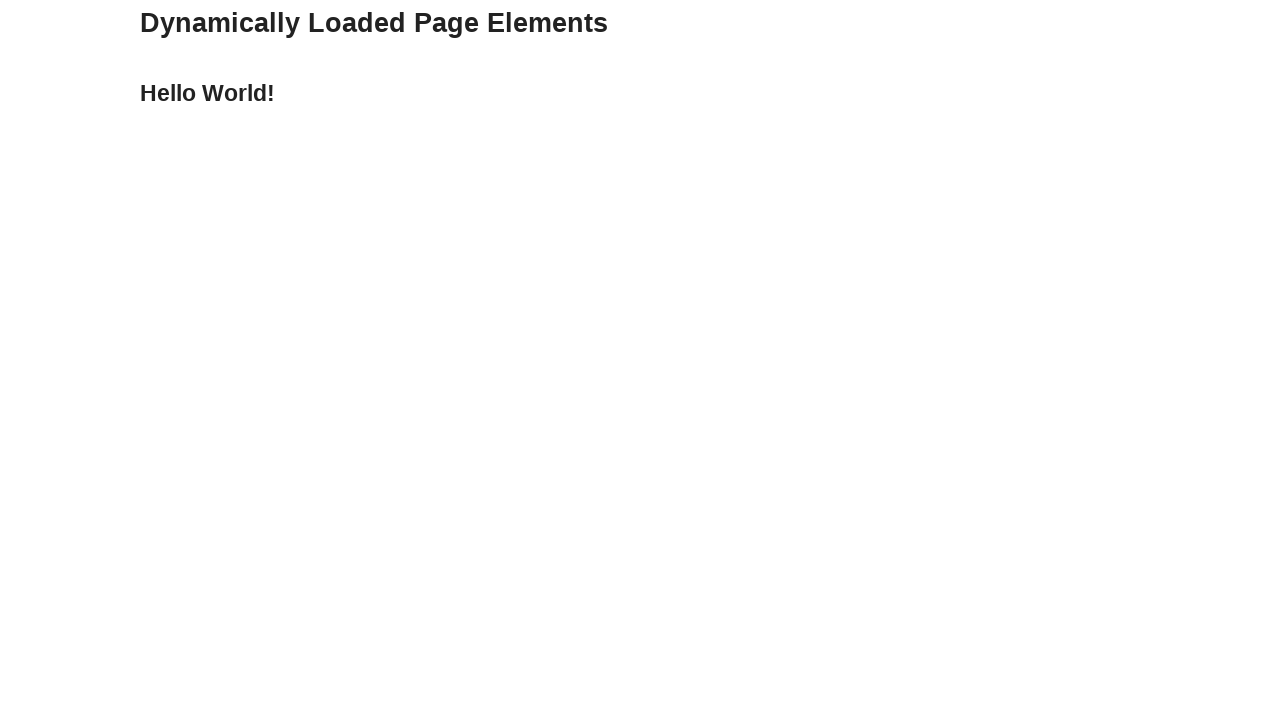